Tests drag and drop functionality by dragging an element from its initial position to a designated drop area

Starting URL: http://demo.automationtesting.in/Static.html

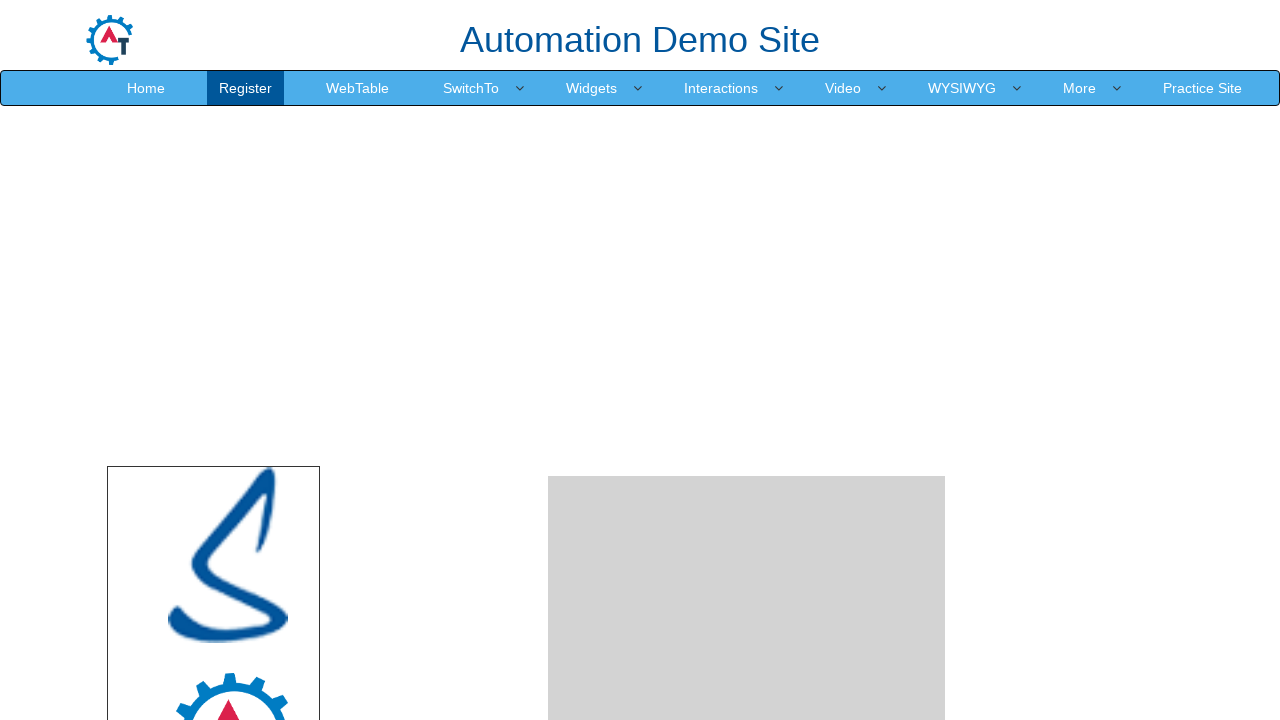

Located draggable element with id 'node'
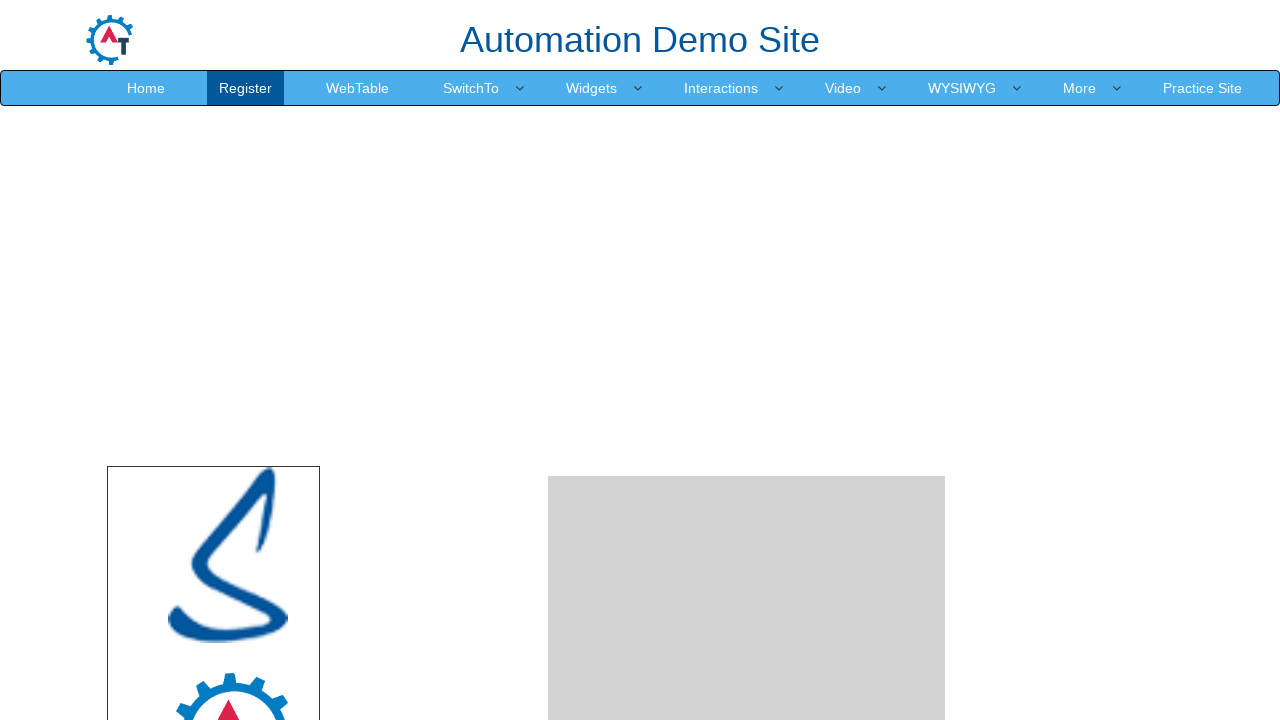

Located drop target area with id 'droparea'
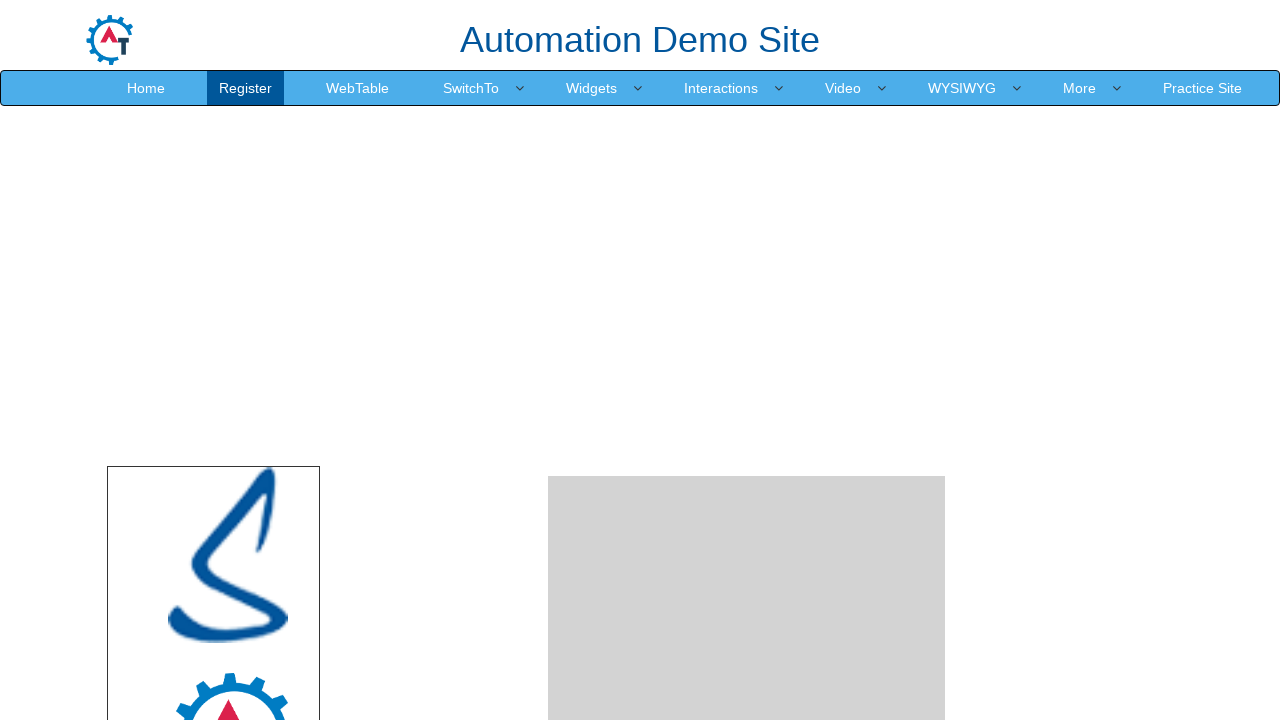

Dragged element from initial position to drop area at (747, 240)
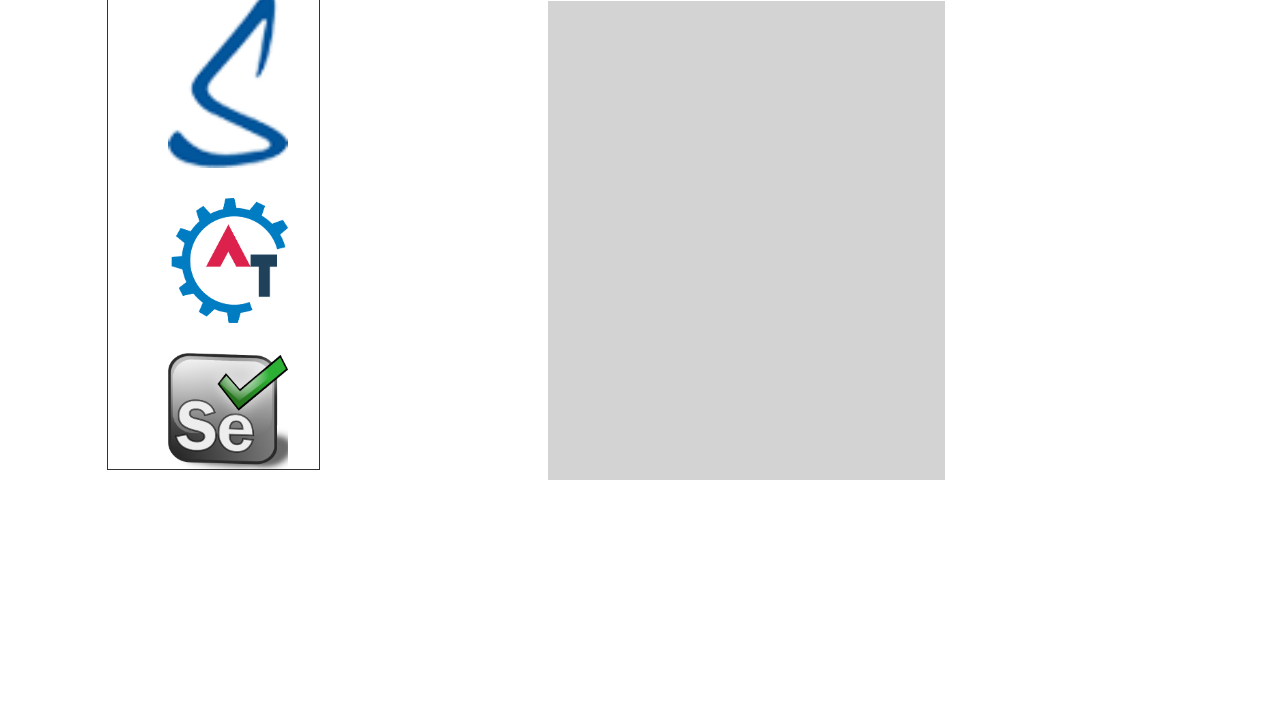

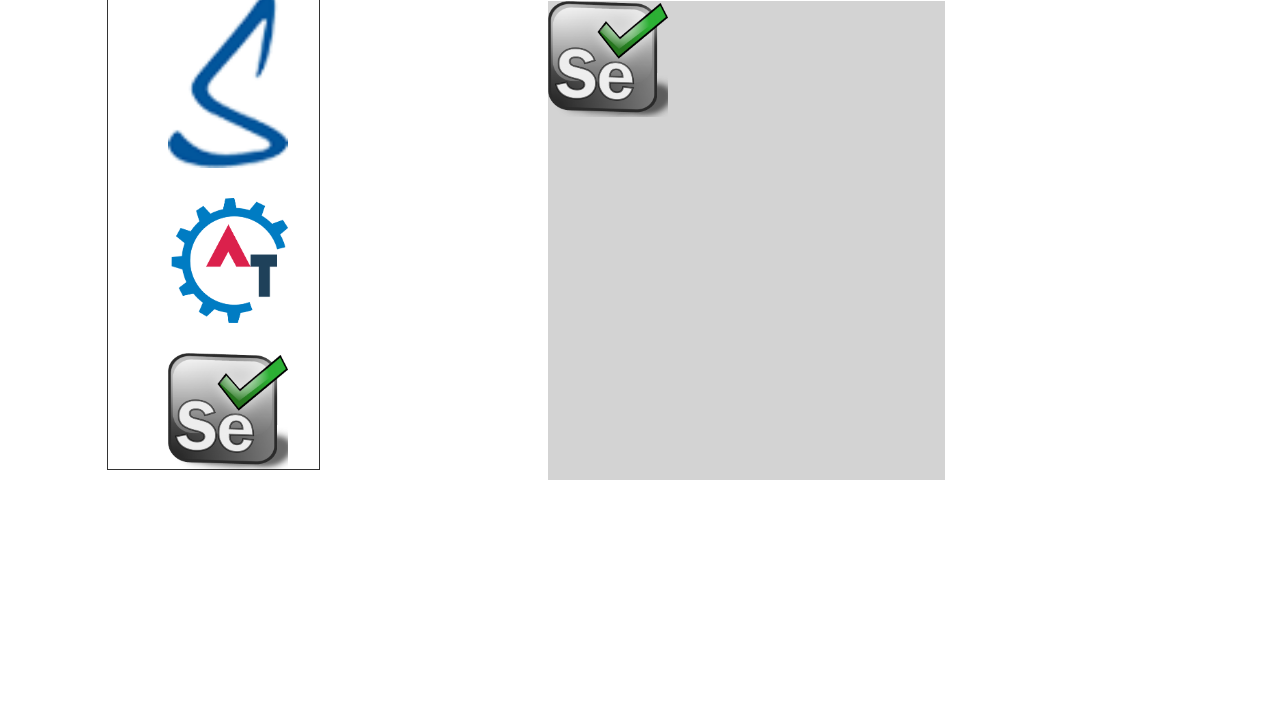